Tests that the YouTube search box is accessible and can receive input

Starting URL: https://www.youtube.com

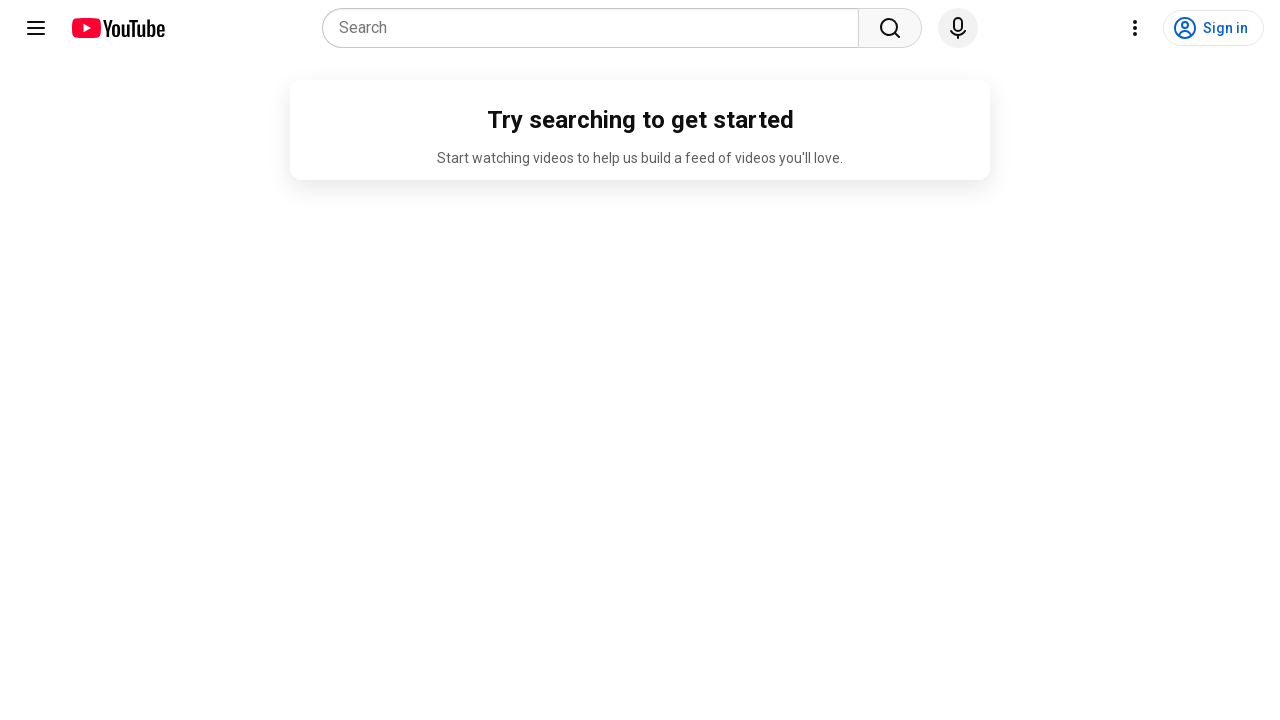

Navigated to YouTube homepage
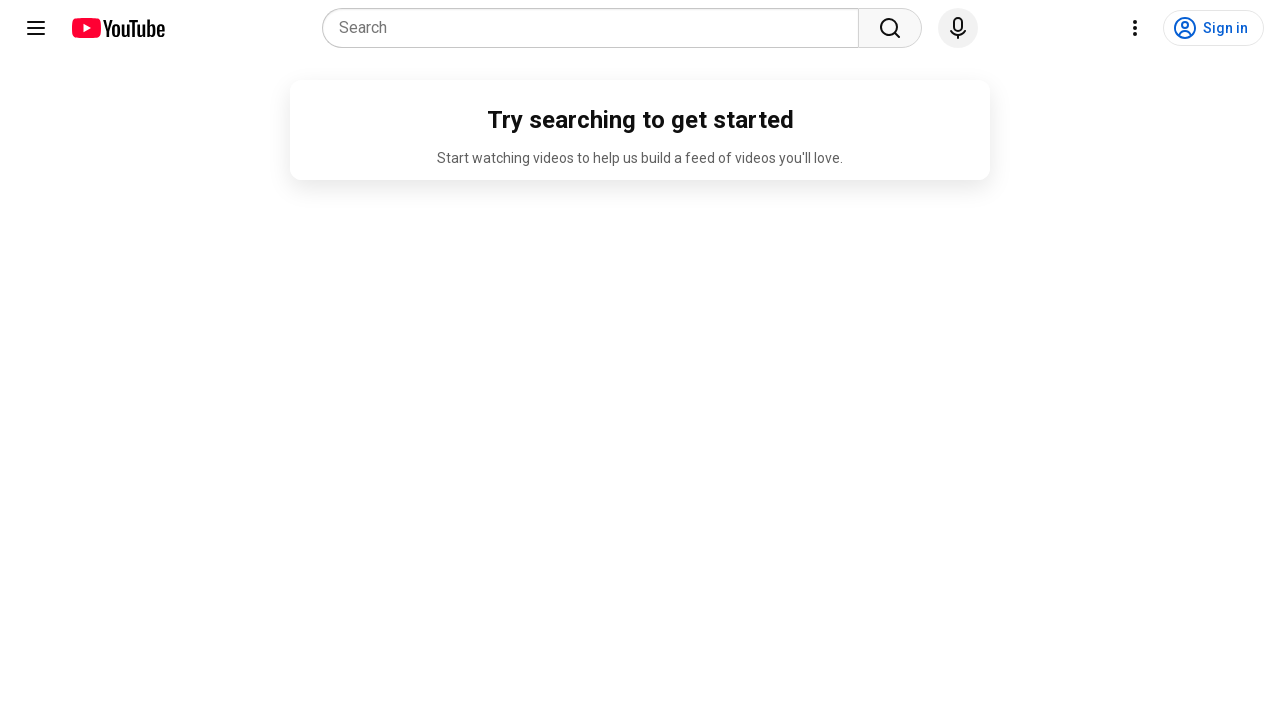

Clicked on YouTube search box to verify accessibility at (596, 28) on input.ytSearchboxComponentInput.yt-searchbox-input.title
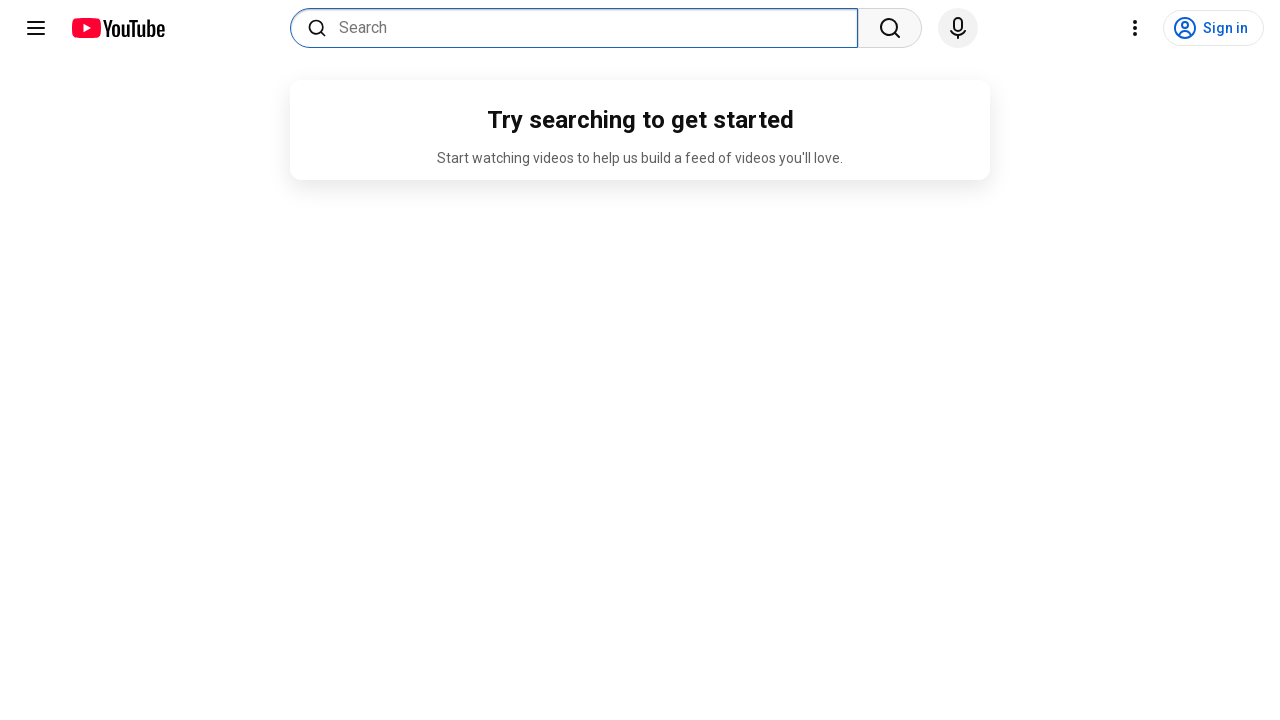

Filled search box with 'Tekon' to verify input acceptance on input.ytSearchboxComponentInput.yt-searchbox-input.title
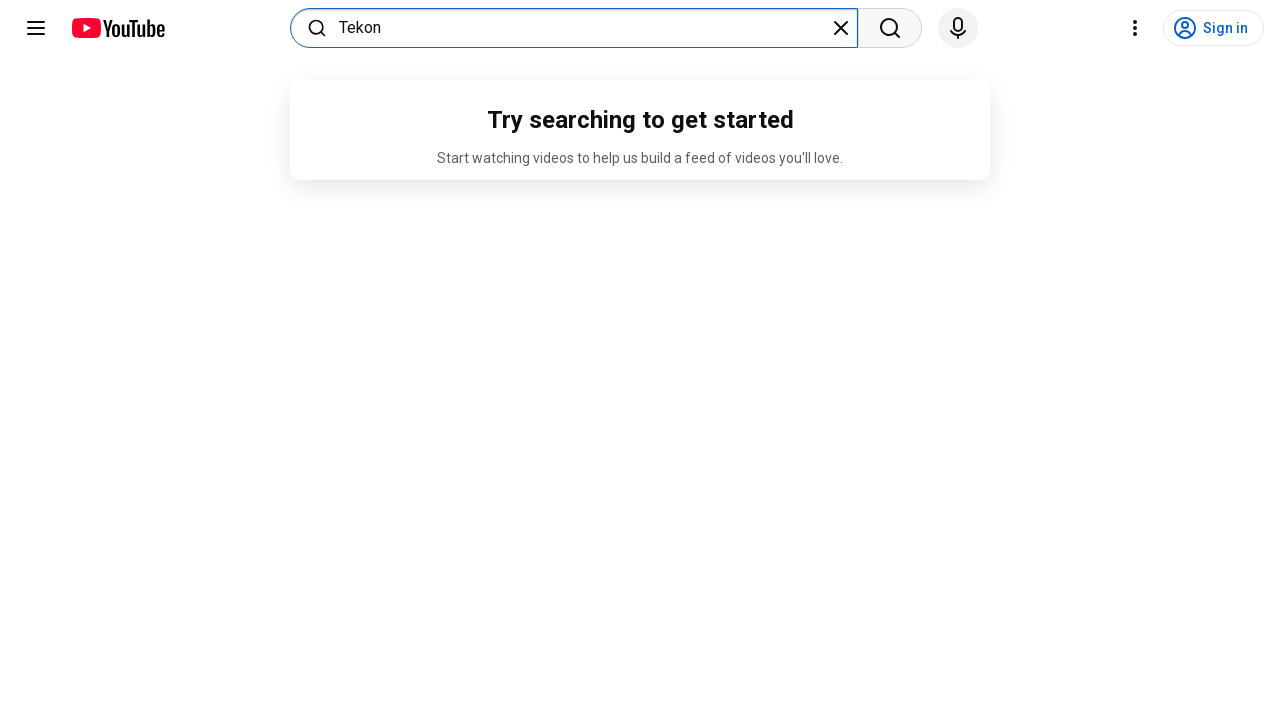

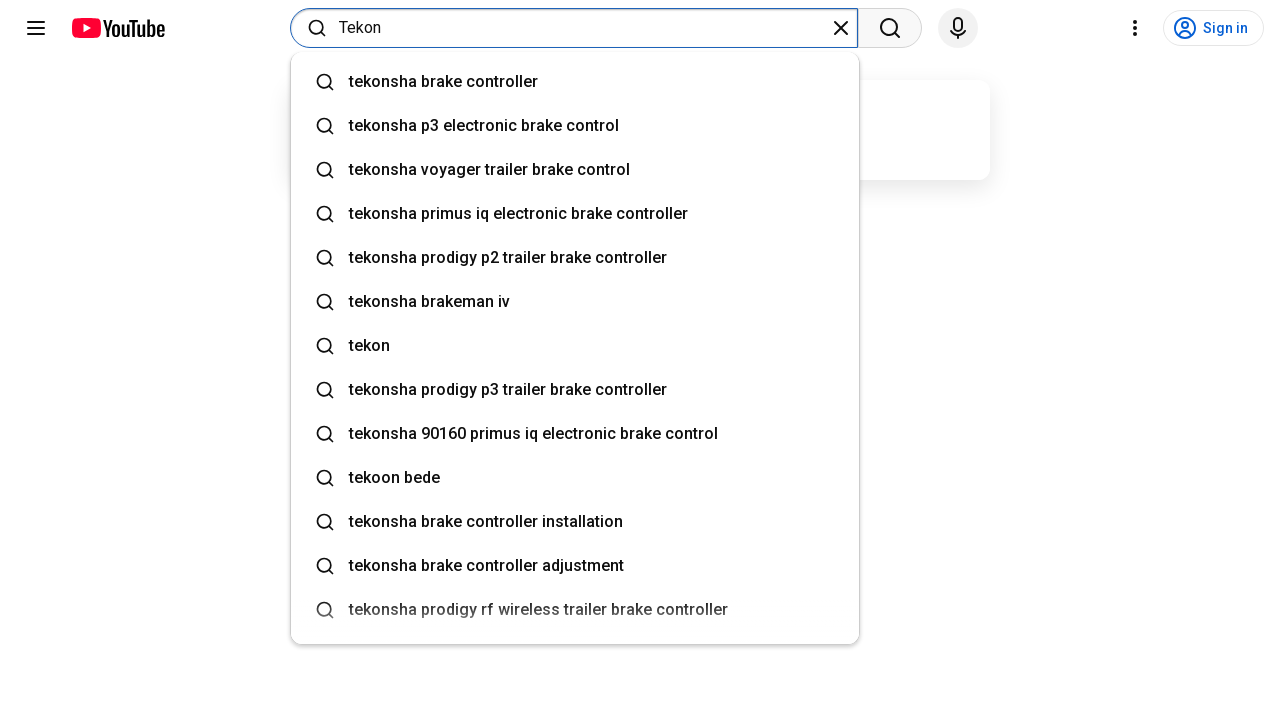